Tests handling of a confirmation dialog by clicking a button that triggers a confirm dialog and accepting it, then verifying the result text

Starting URL: https://testautomationpractice.blogspot.com/

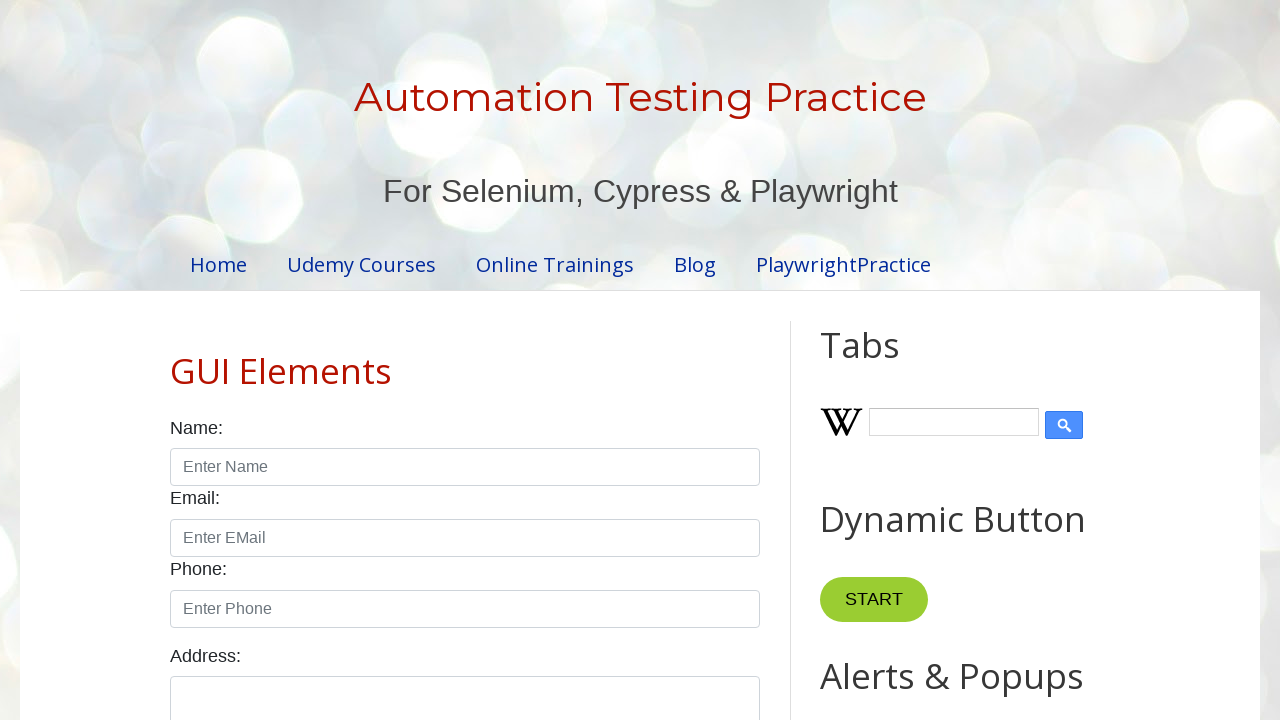

Set up dialog handler to accept confirmation dialogs
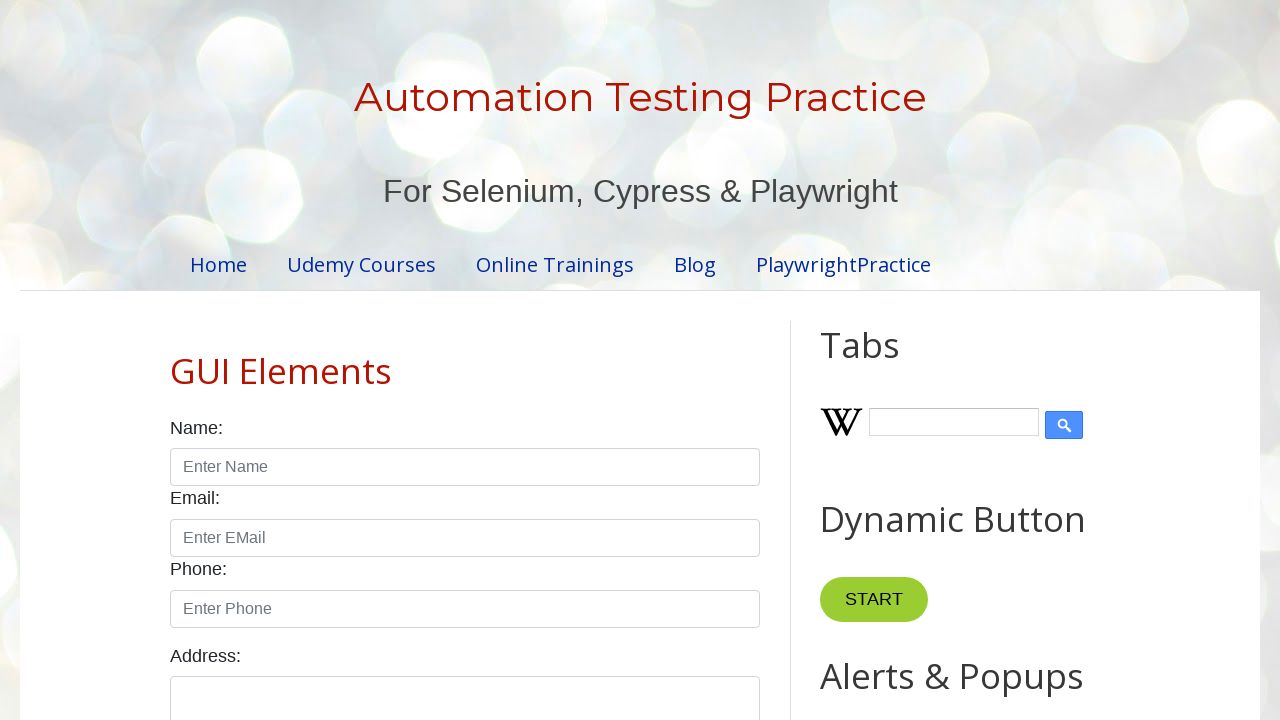

Clicked confirm button to trigger confirmation dialog at (912, 360) on #confirmBtn
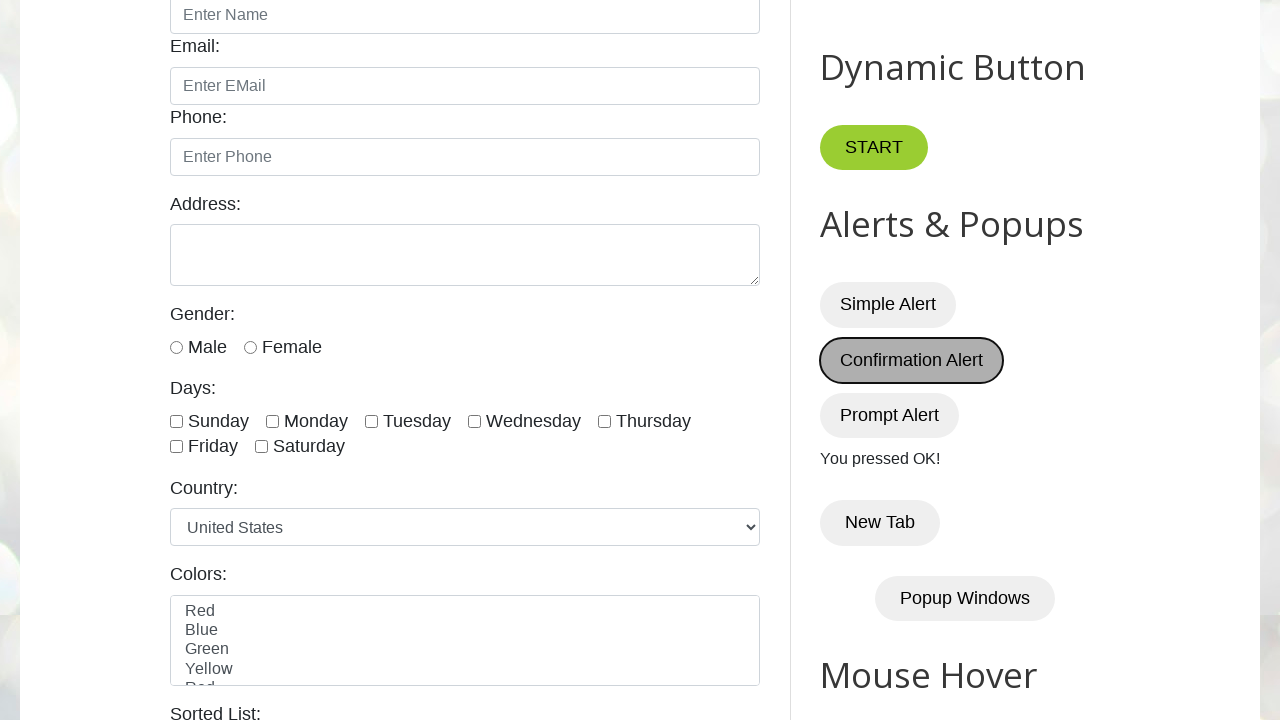

Waited for result text element to be present in DOM
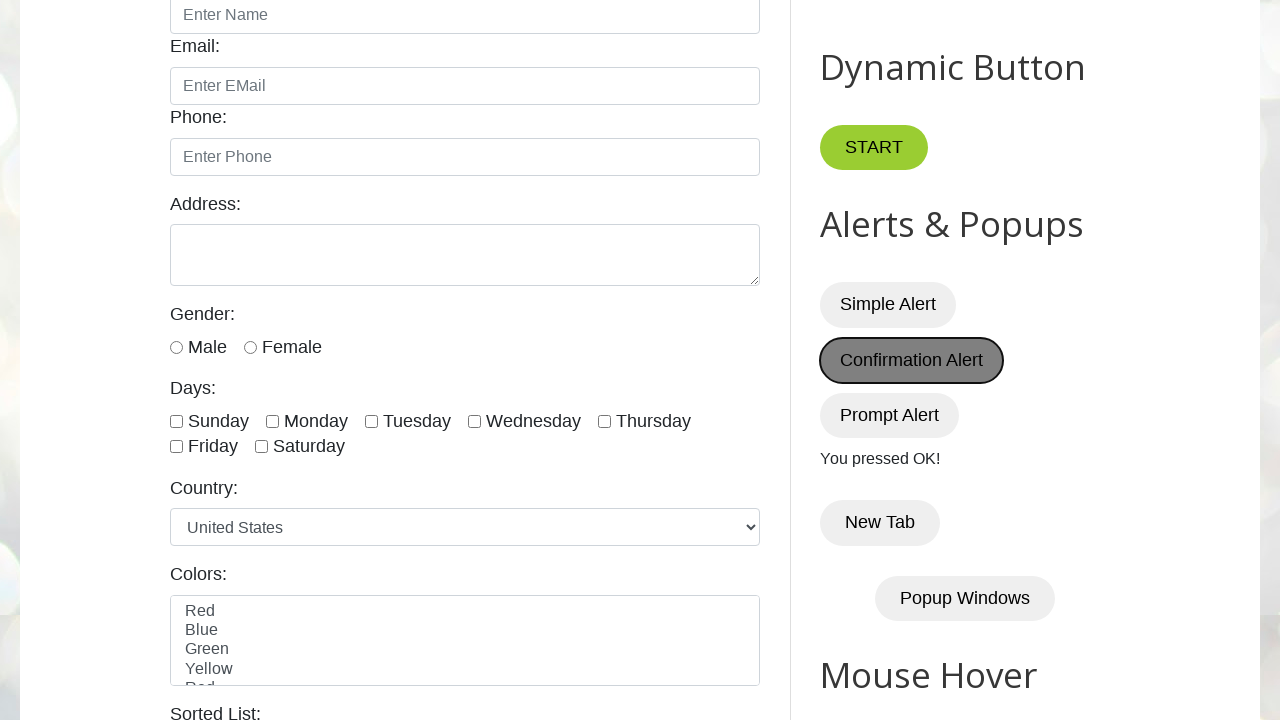

Confirmed result text element is visible after accepting confirmation dialog
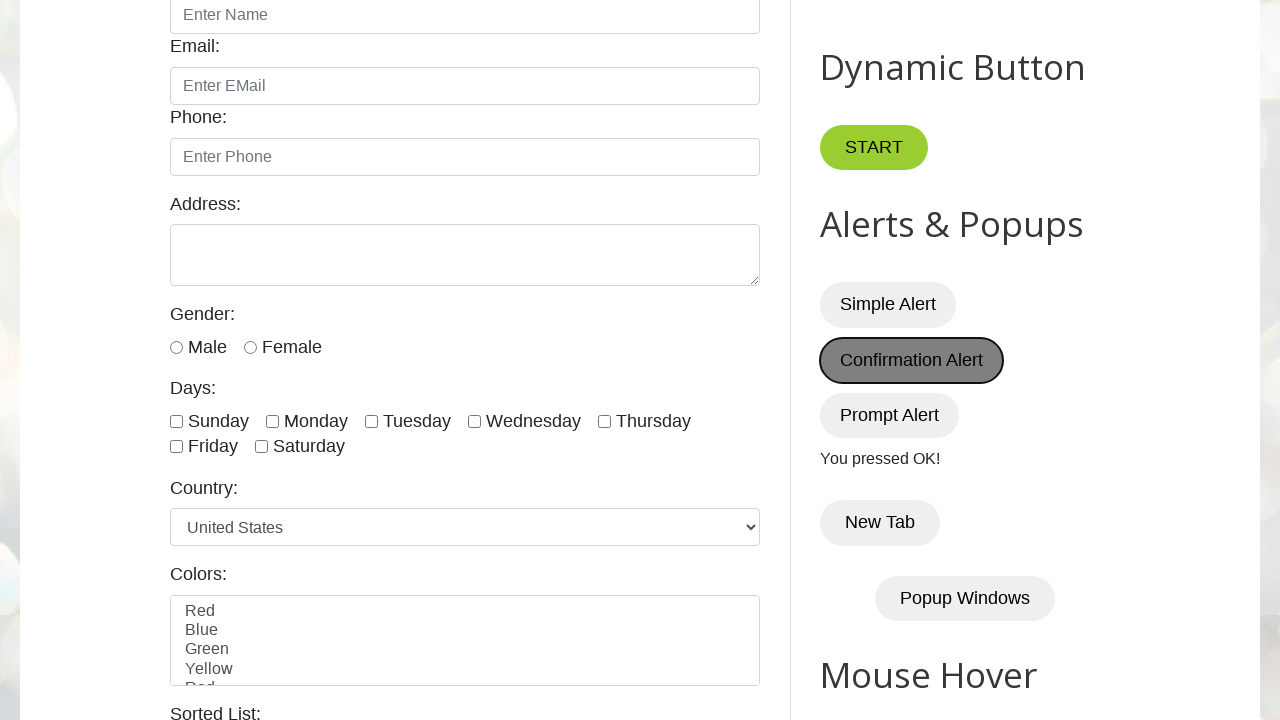

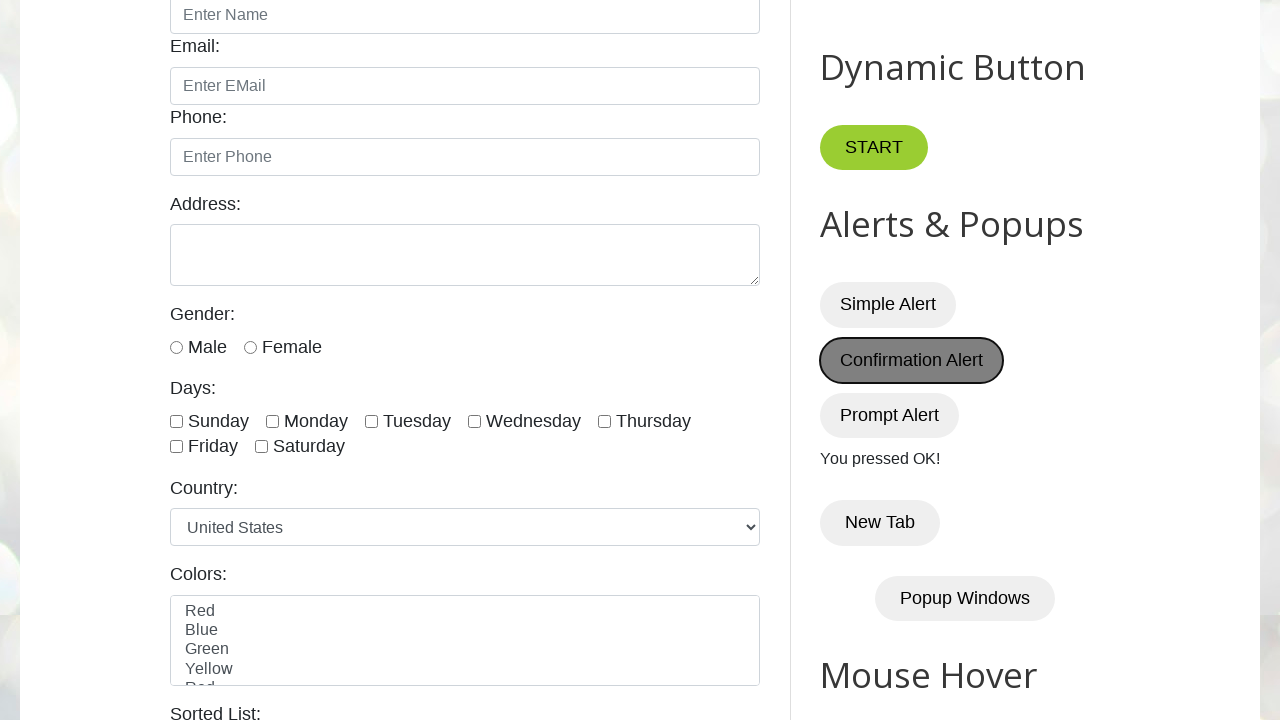